Tests a math challenge form by reading a value from the page, calculating the answer using a logarithmic formula, filling in the result, checking required checkboxes, and submitting the form.

Starting URL: https://suninjuly.github.io/math.html

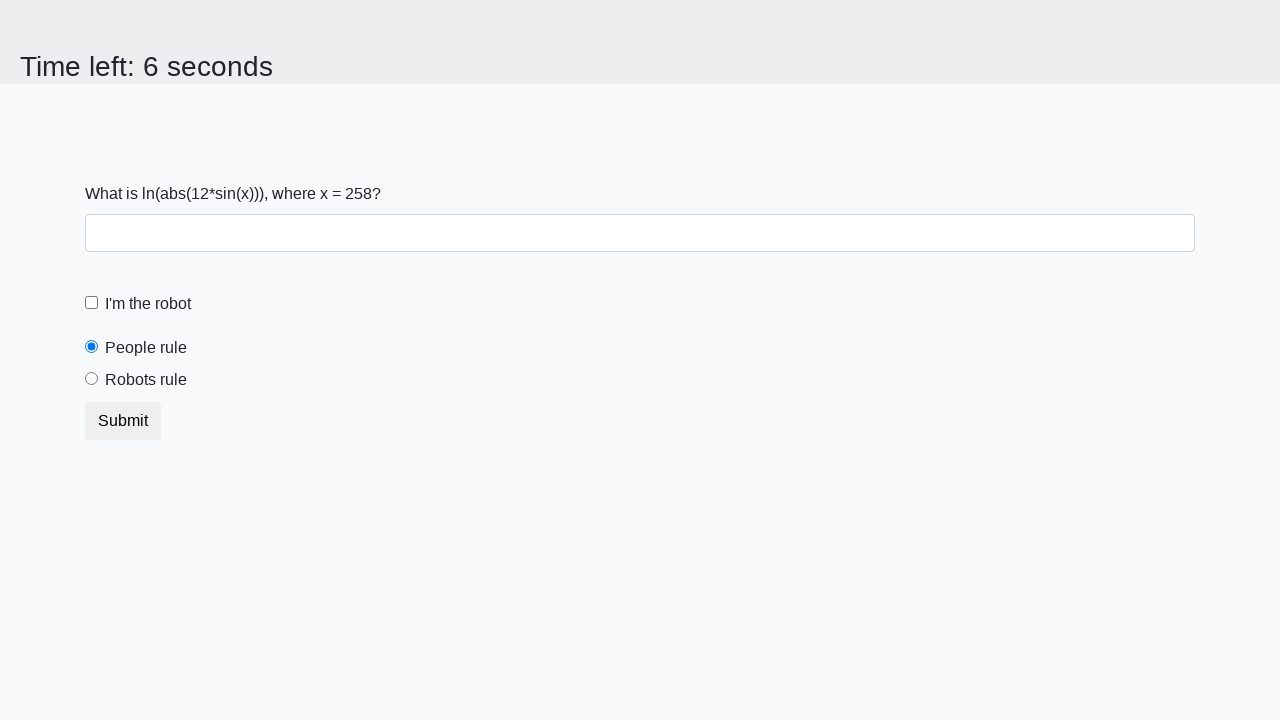

Located the input value element on the page
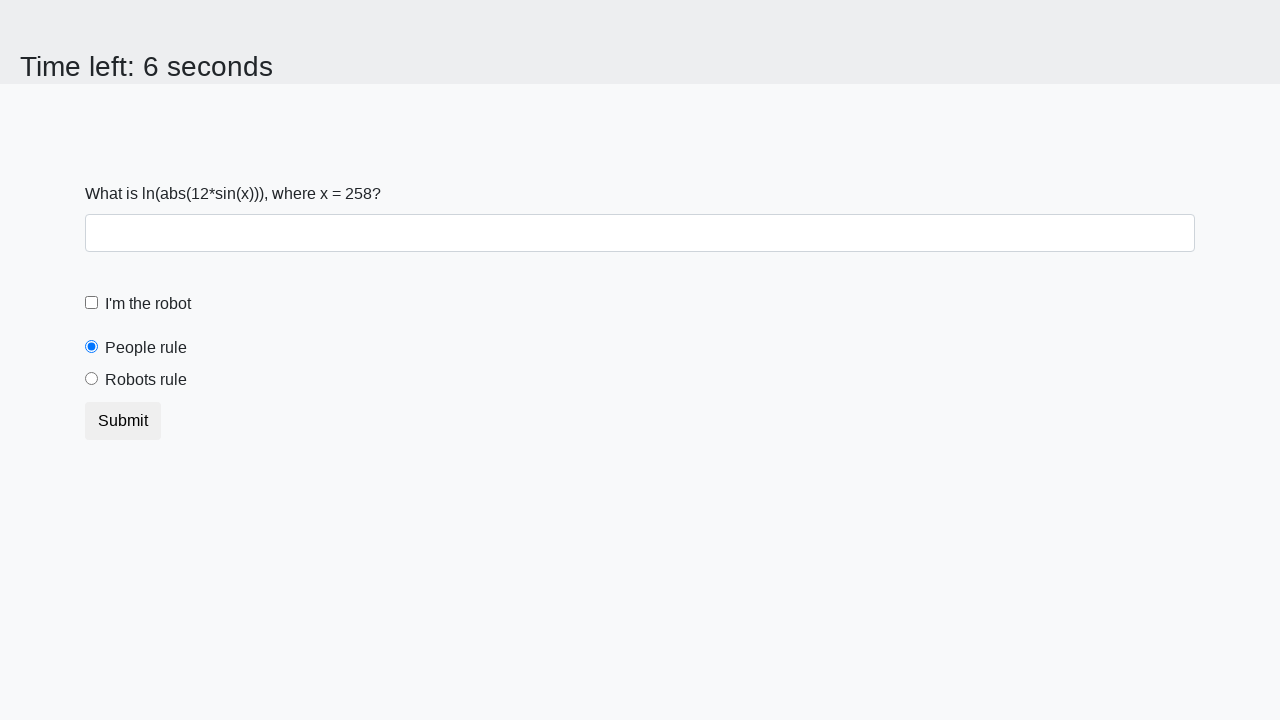

Read x value from page: 258
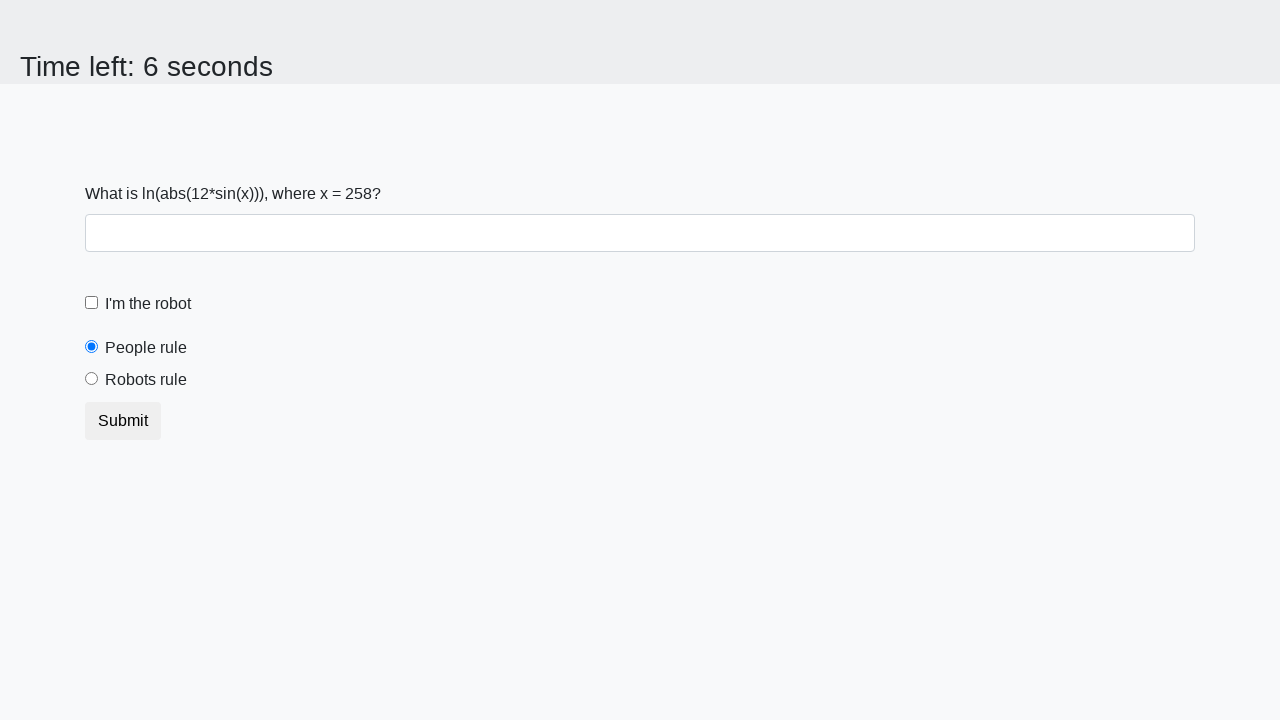

Calculated answer using logarithmic formula: 1.5163632867448882
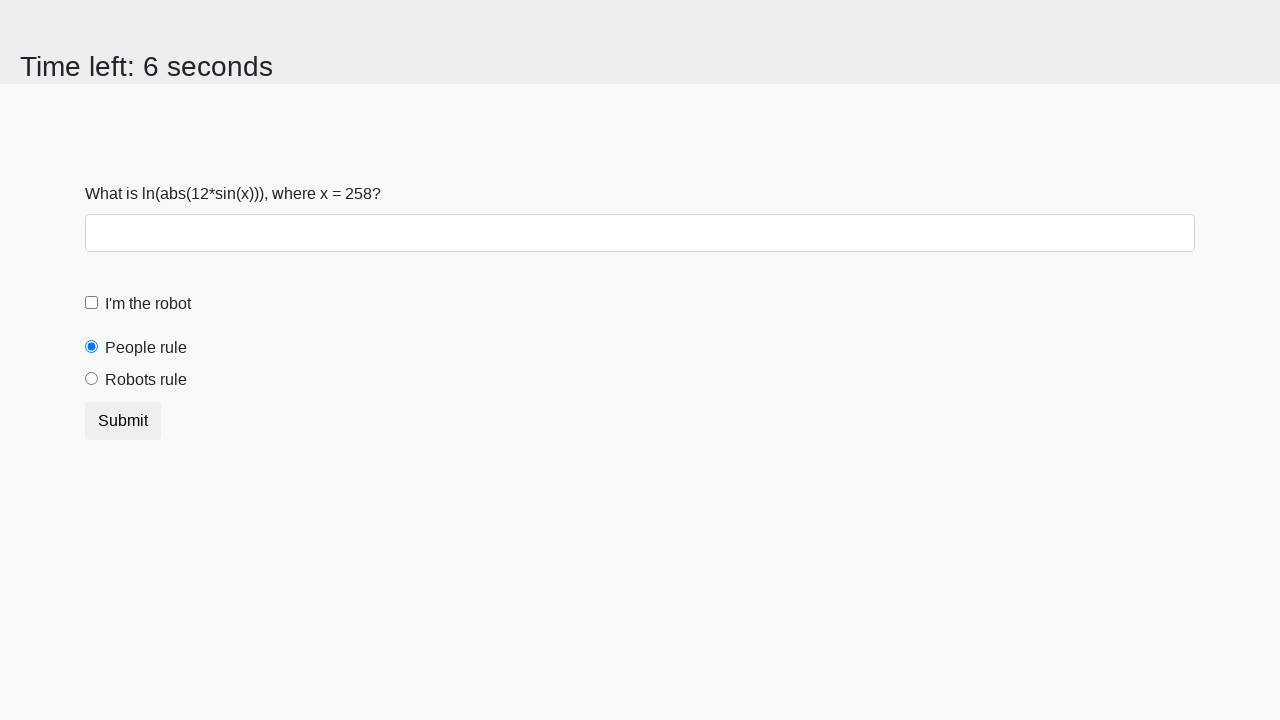

Filled answer field with calculated value: 1.5163632867448882 on input#answer
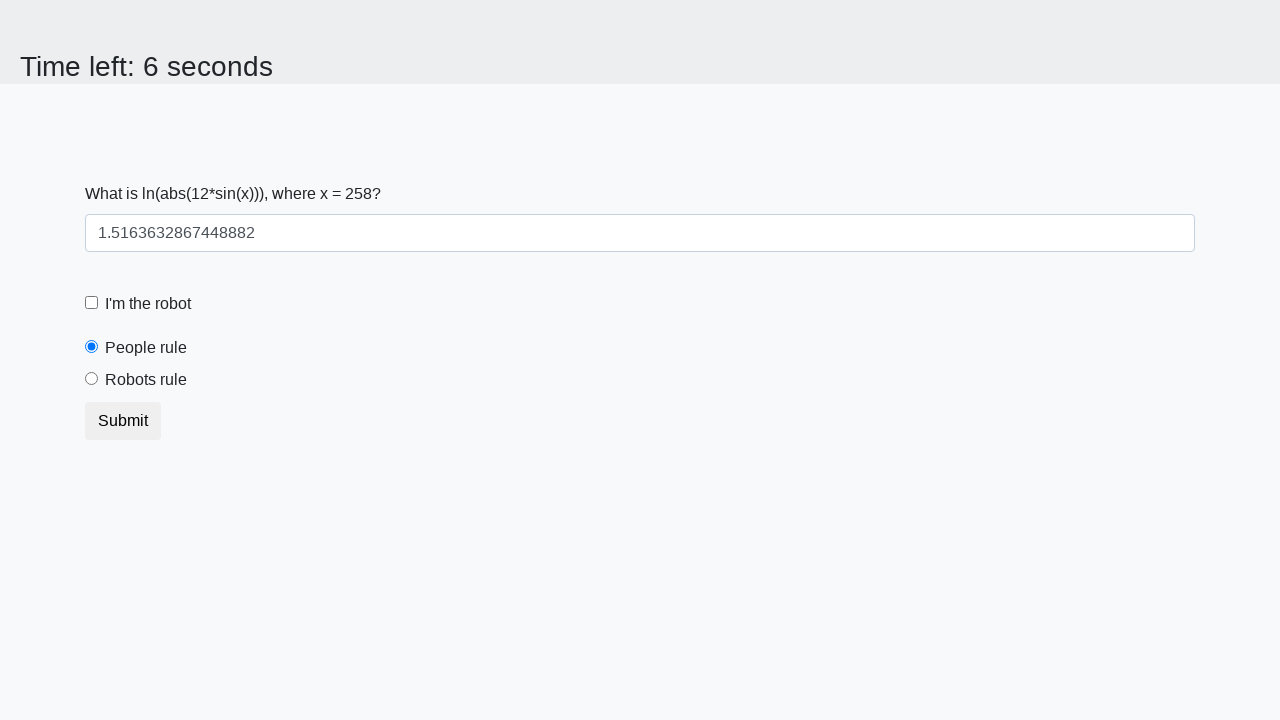

Checked the robot checkbox at (148, 304) on [for='robotCheckbox']
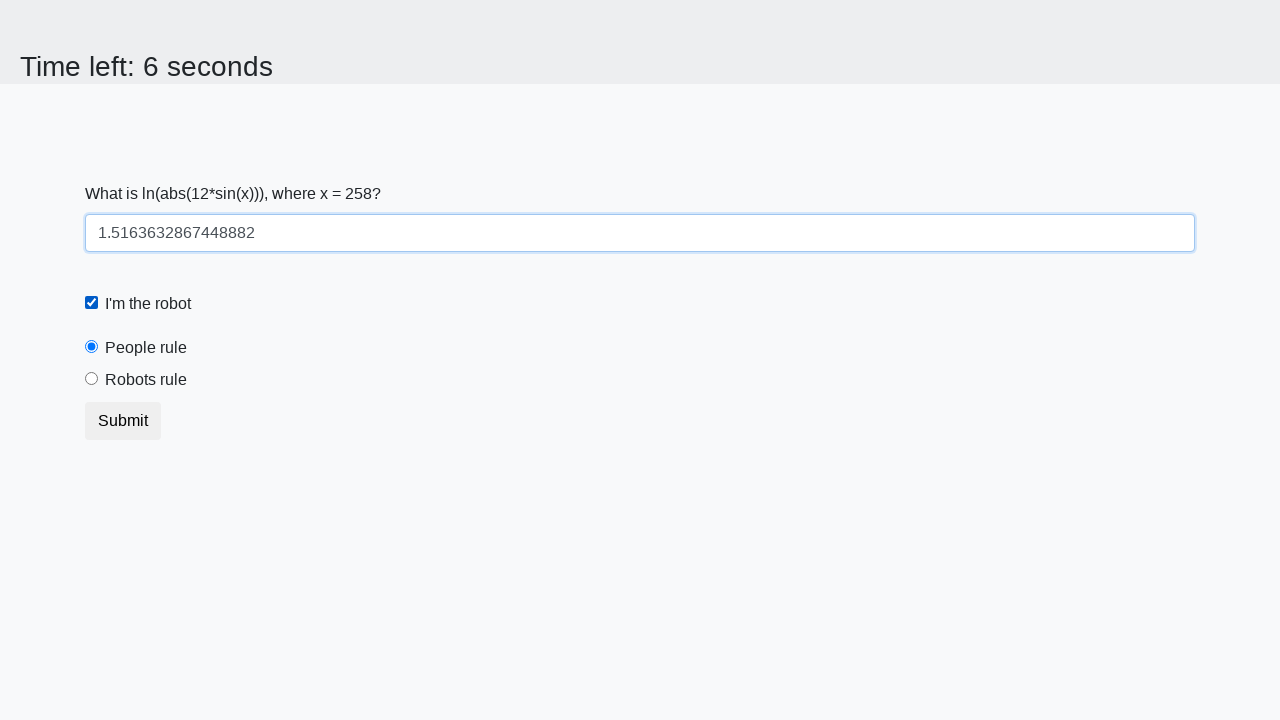

Selected the 'robots rule' radio button at (92, 379) on input#robotsRule
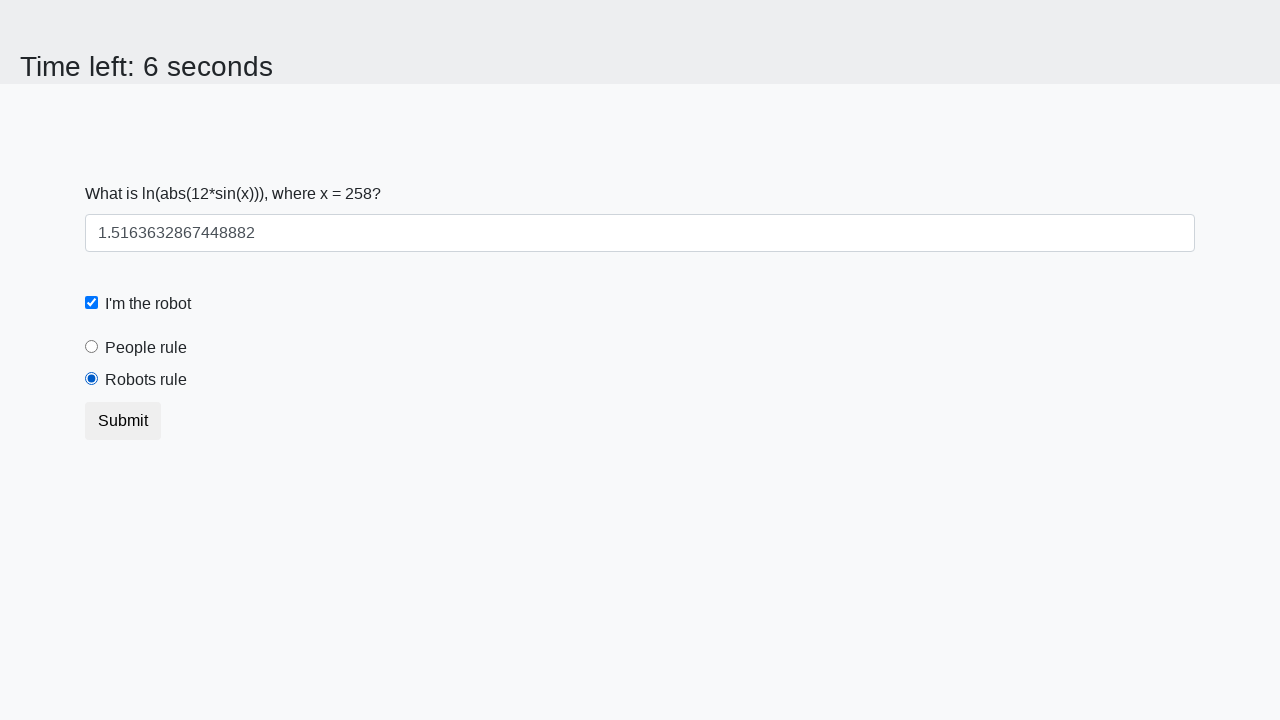

Clicked the submit button to complete the math challenge form at (123, 421) on button.btn
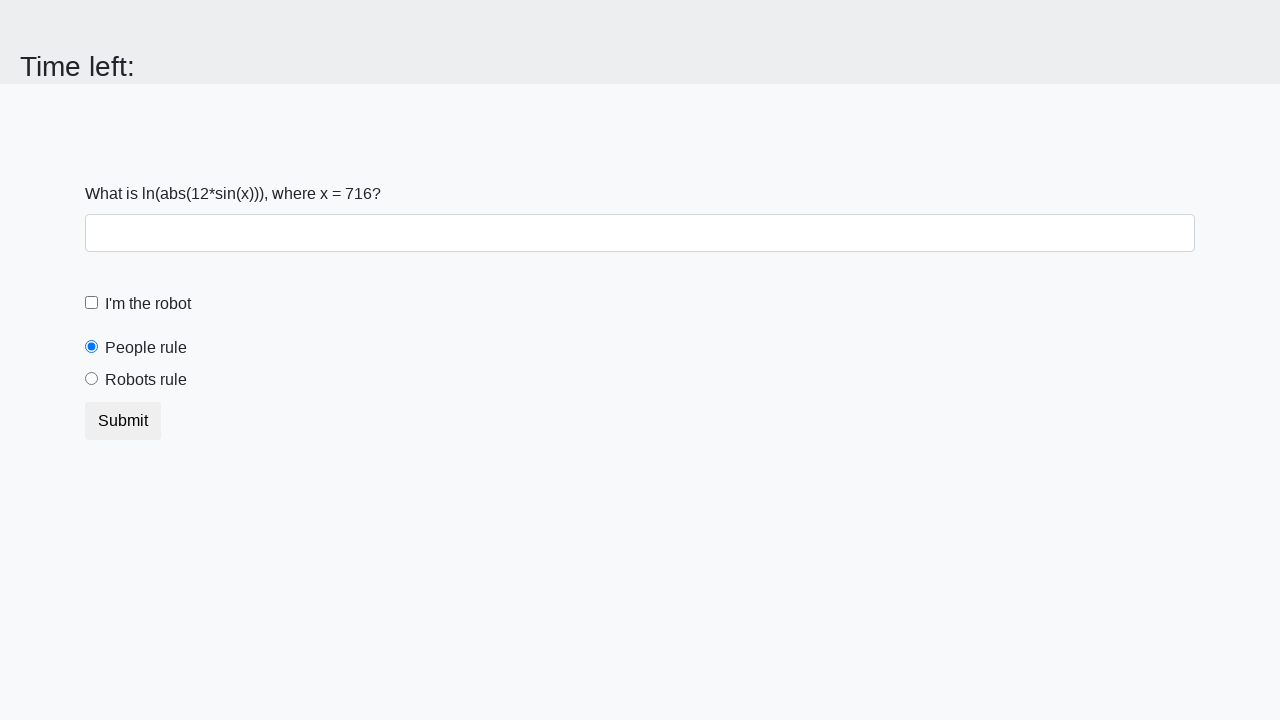

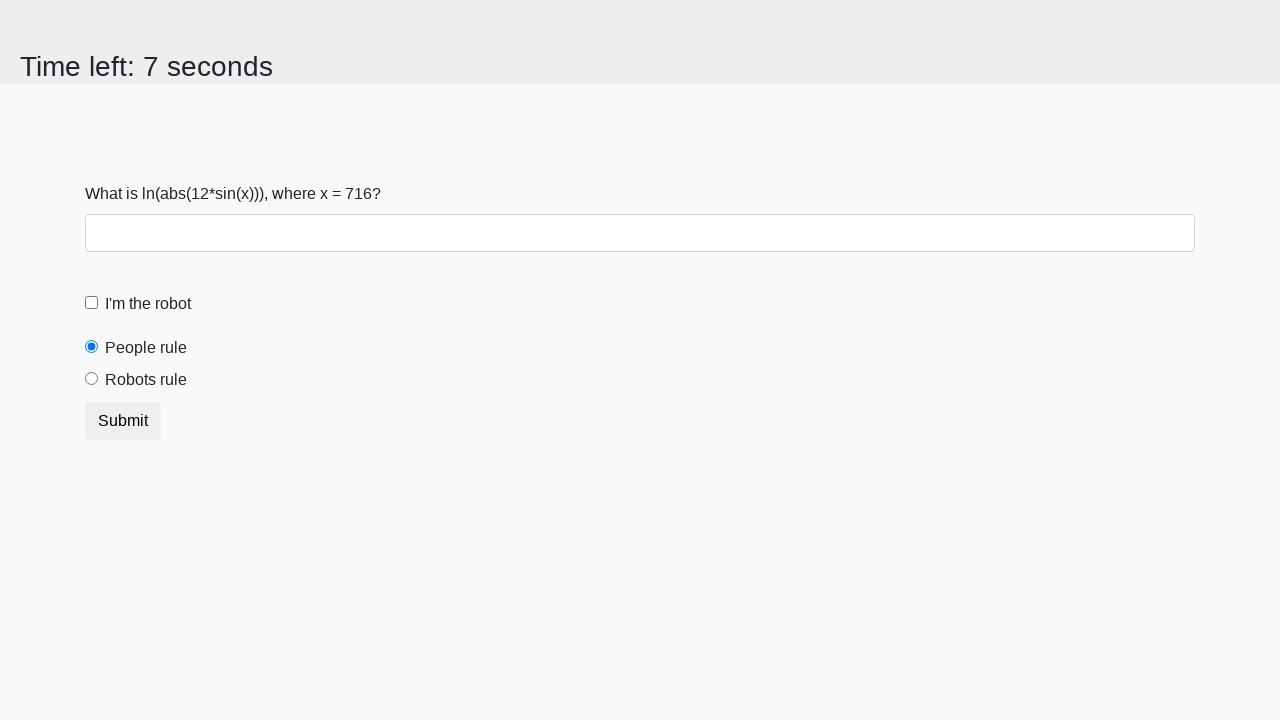